Tests click-and-hold drag functionality by dragging an element to a new position

Starting URL: https://jqueryui.com/draggable/

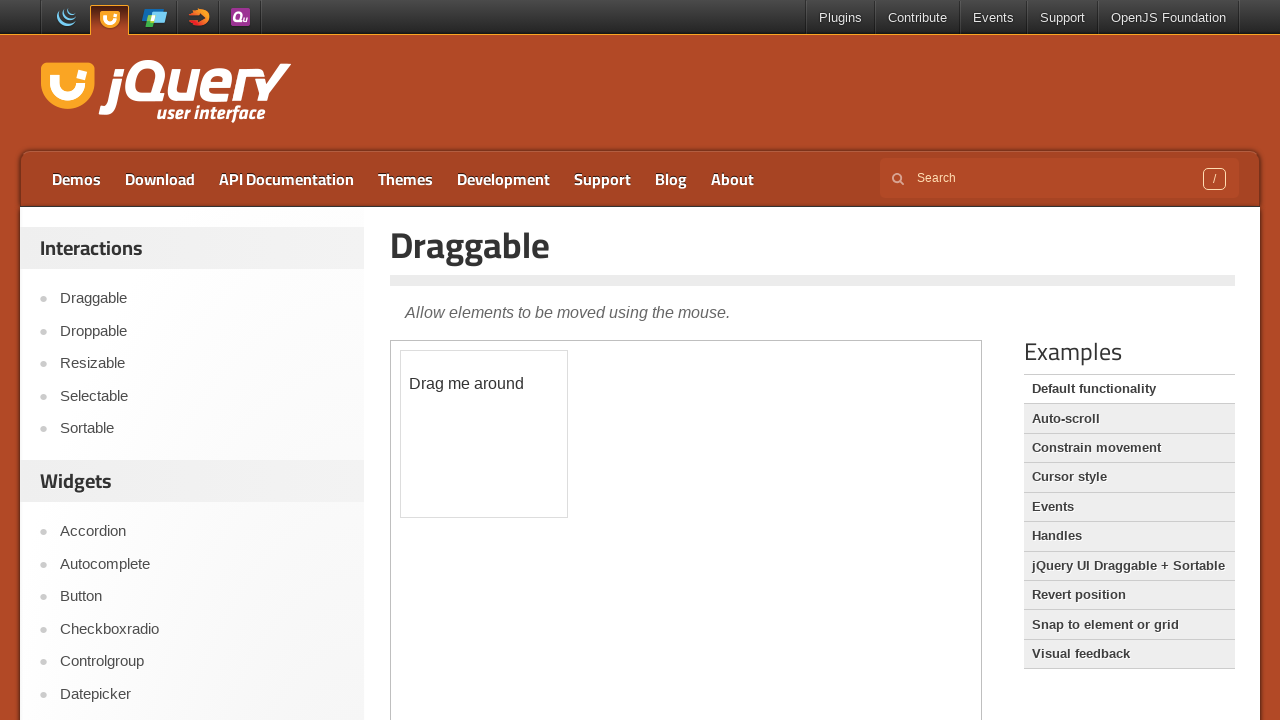

Located iframe containing draggable demo
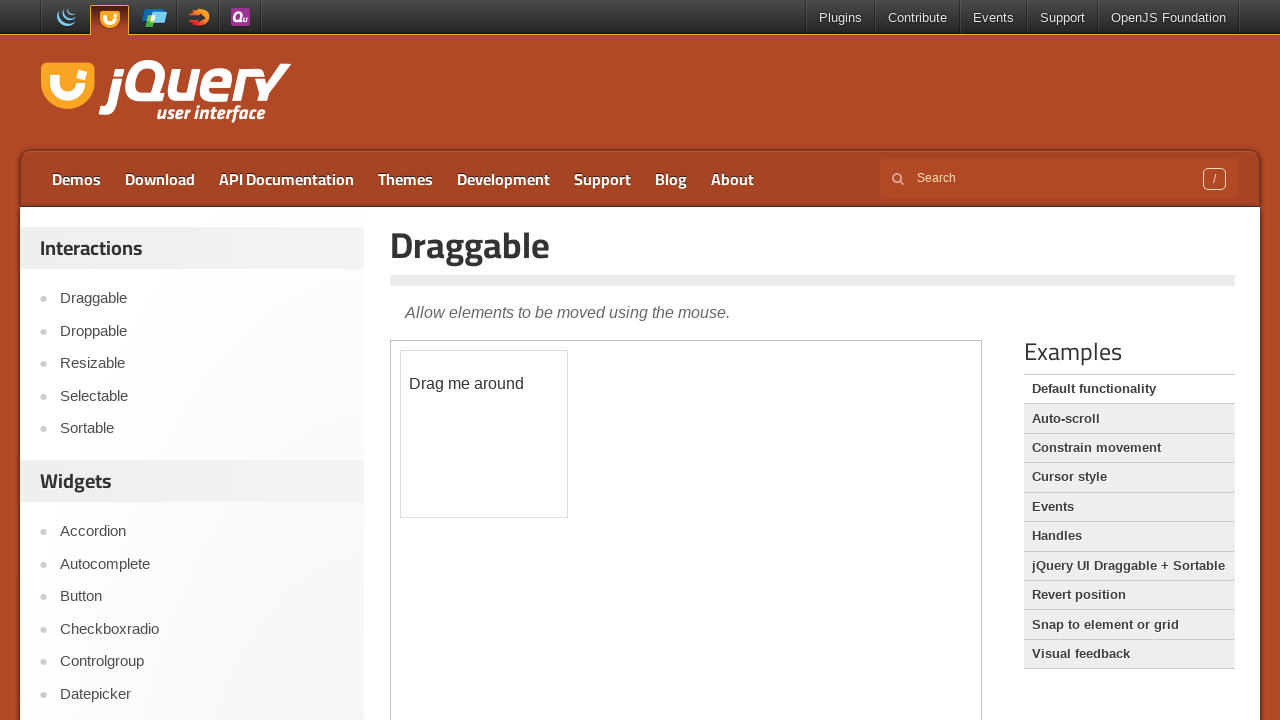

Located draggable element with id 'draggable'
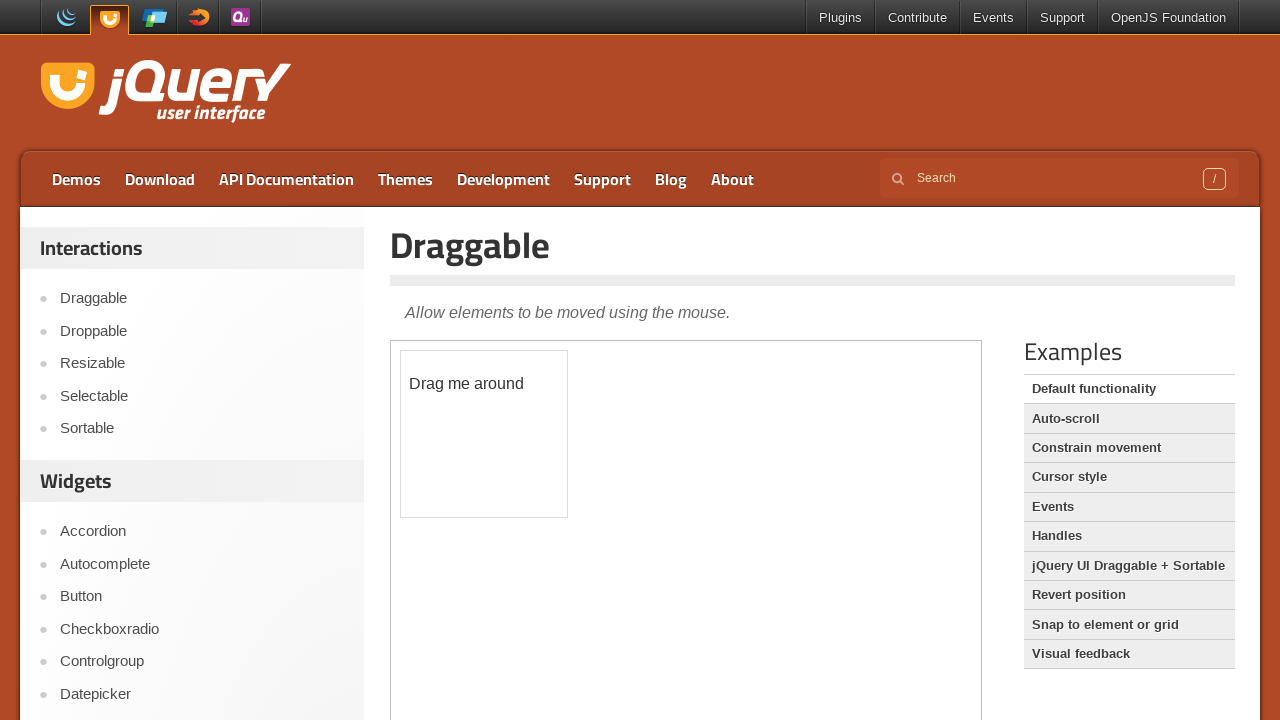

Dragged draggable element to new position (75px right, 75px down) at (476, 426)
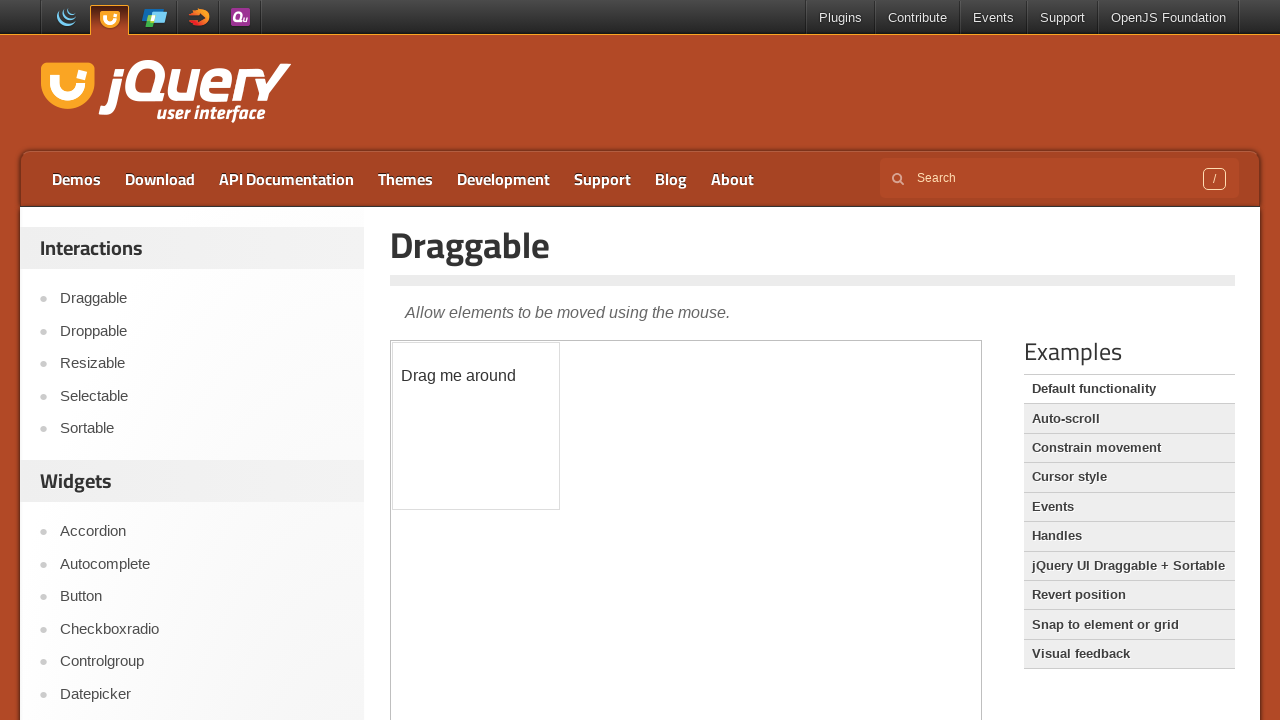

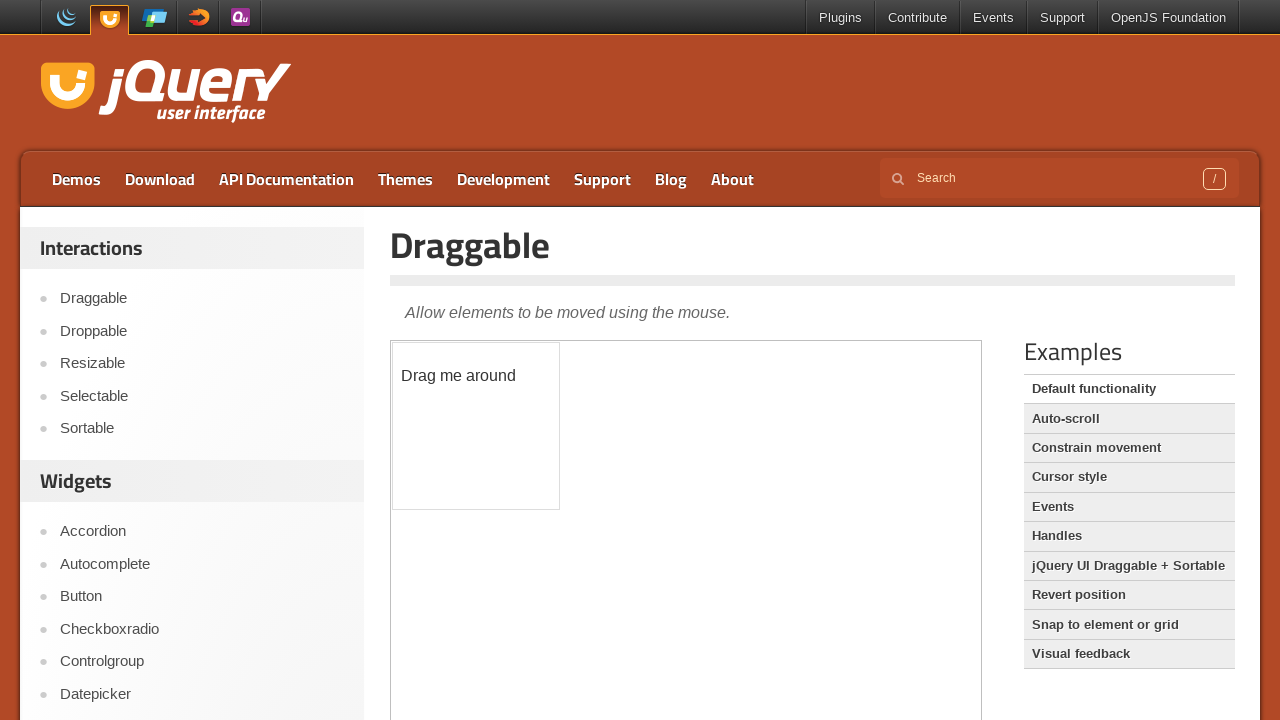